Tests that the WebdriverIO homepage has the correct page title by navigating to it and verifying the title matches the expected value.

Starting URL: https://webdriver.io/

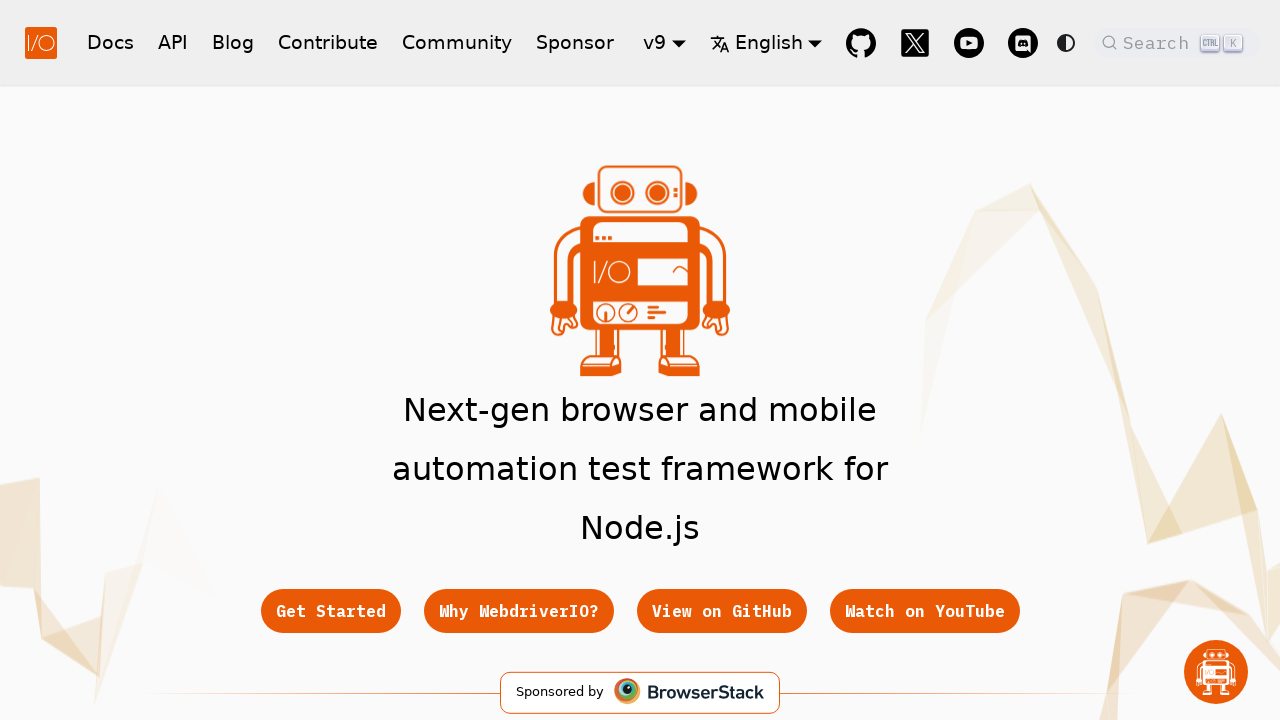

Navigated to WebdriverIO homepage
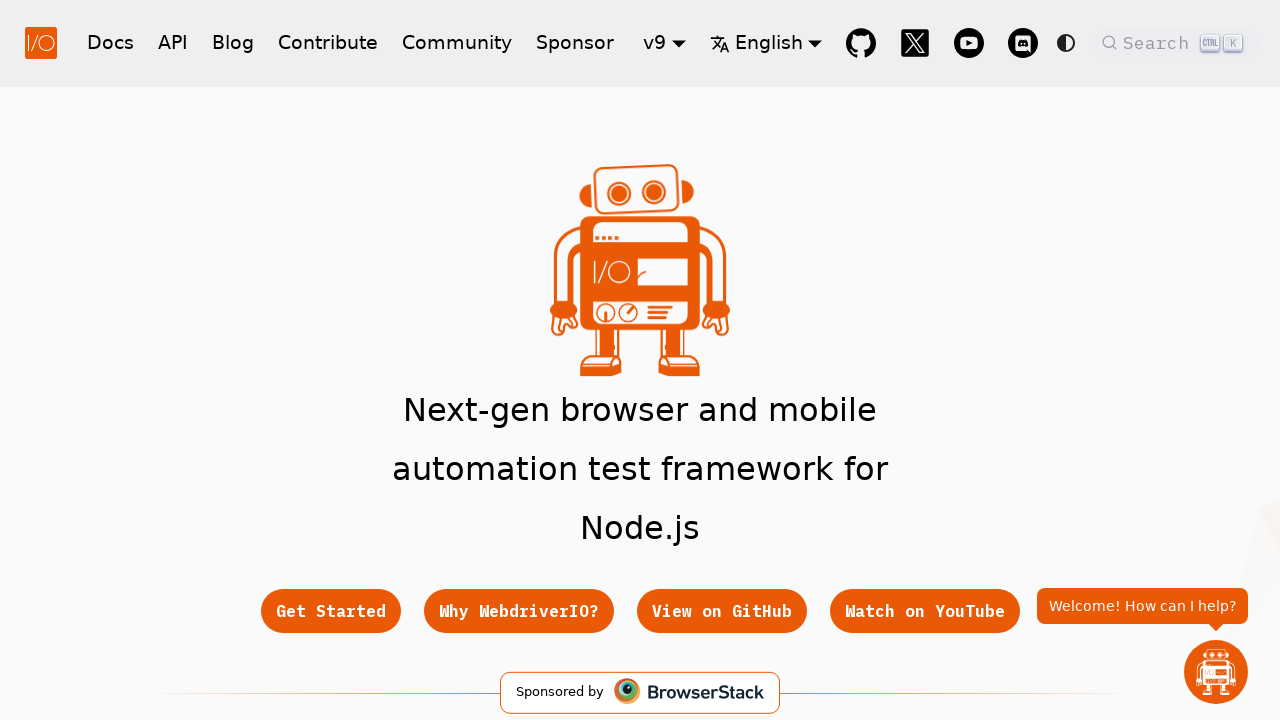

Verified page title matches expected value
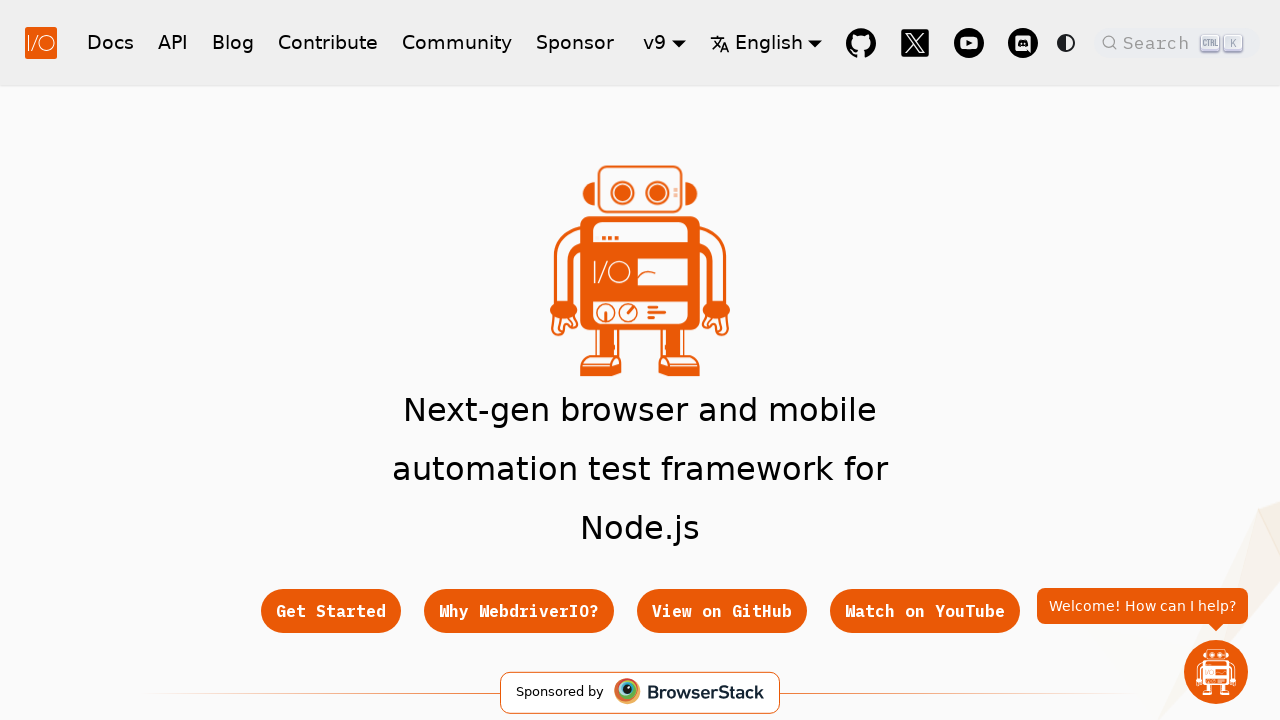

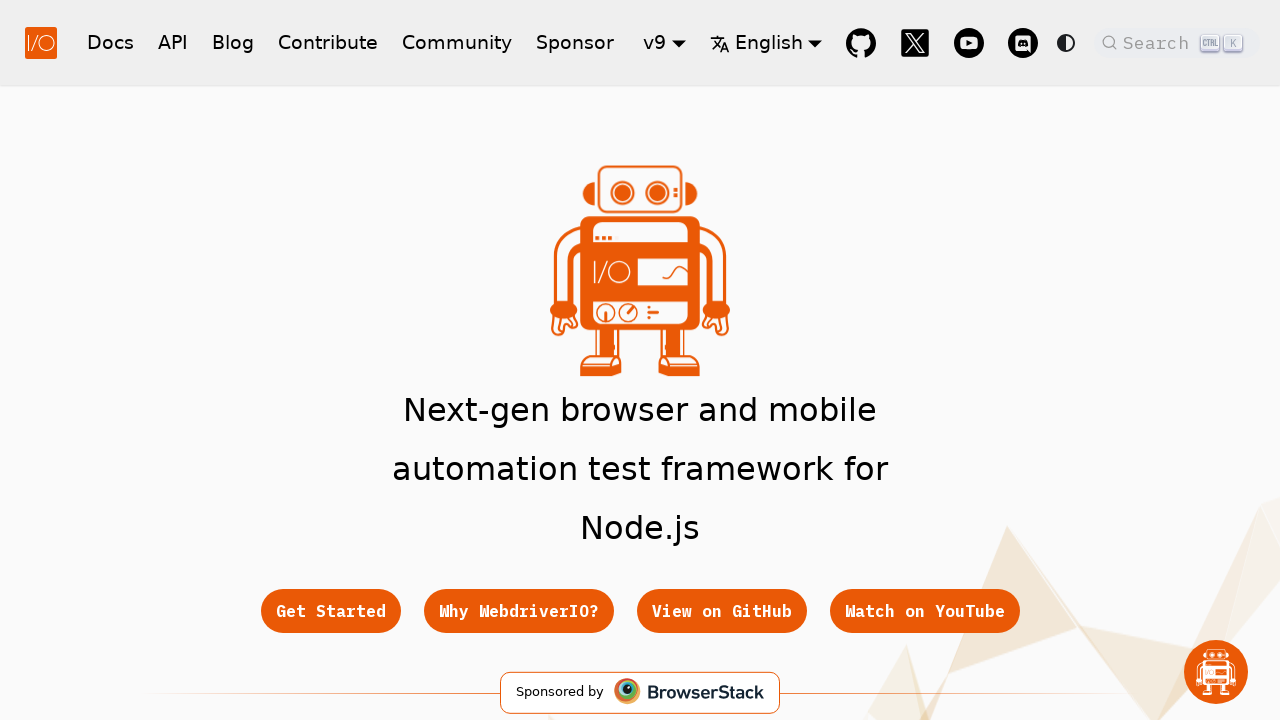